Tests the signup functionality by navigating to the signup page, filling in username and password fields, and submitting the registration form.

Starting URL: http://testphp.vulnweb.com/

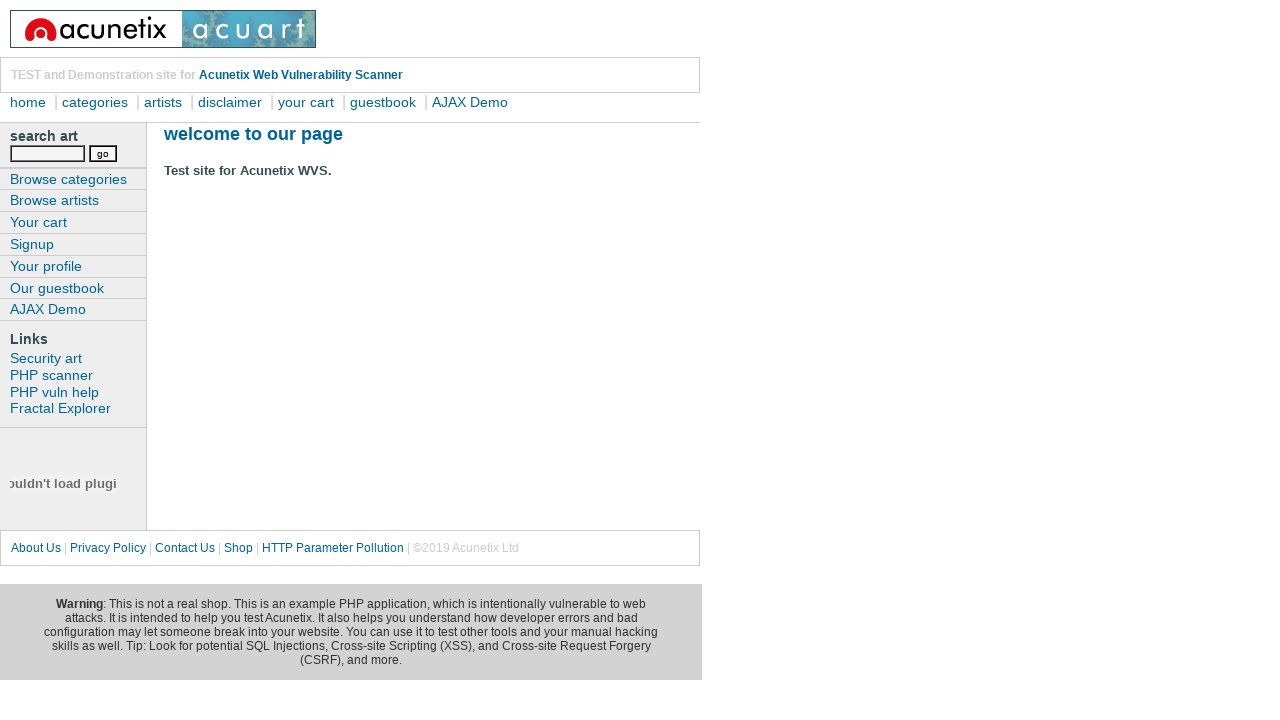

Clicked on the Signup link at (73, 244) on a:has-text('Signup')
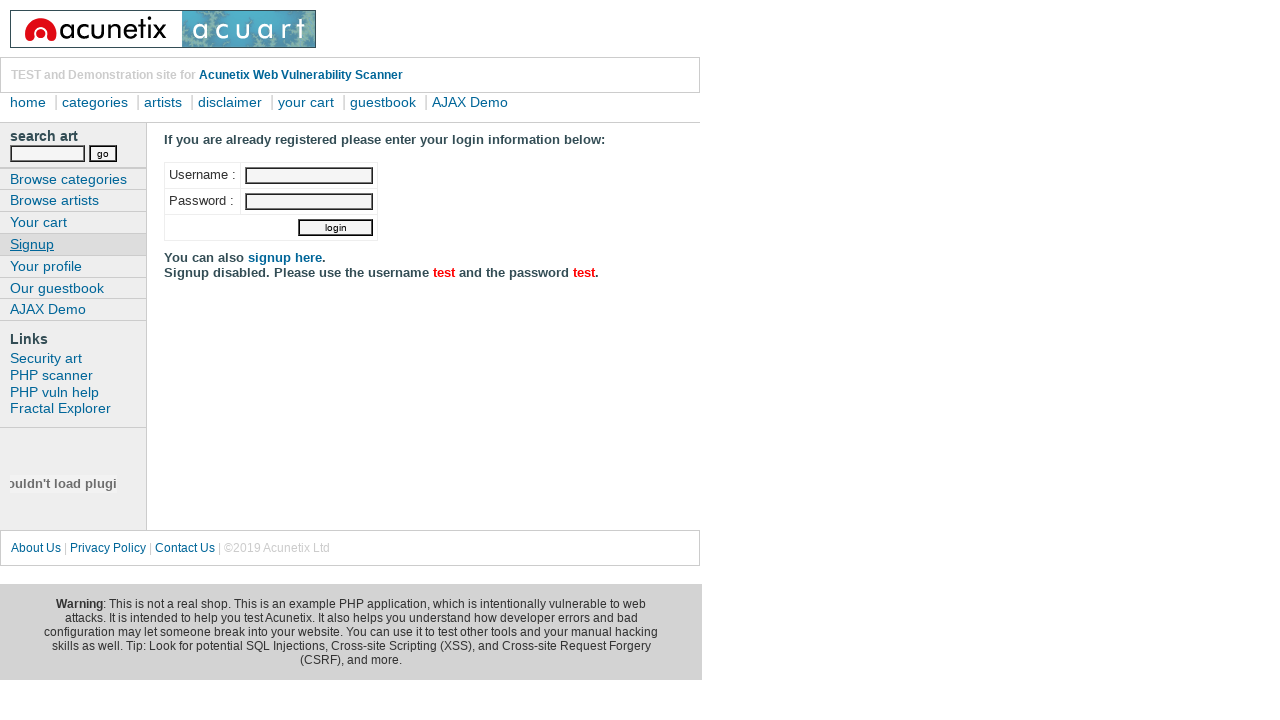

Filled in username field with 'test' on input[name='uname']
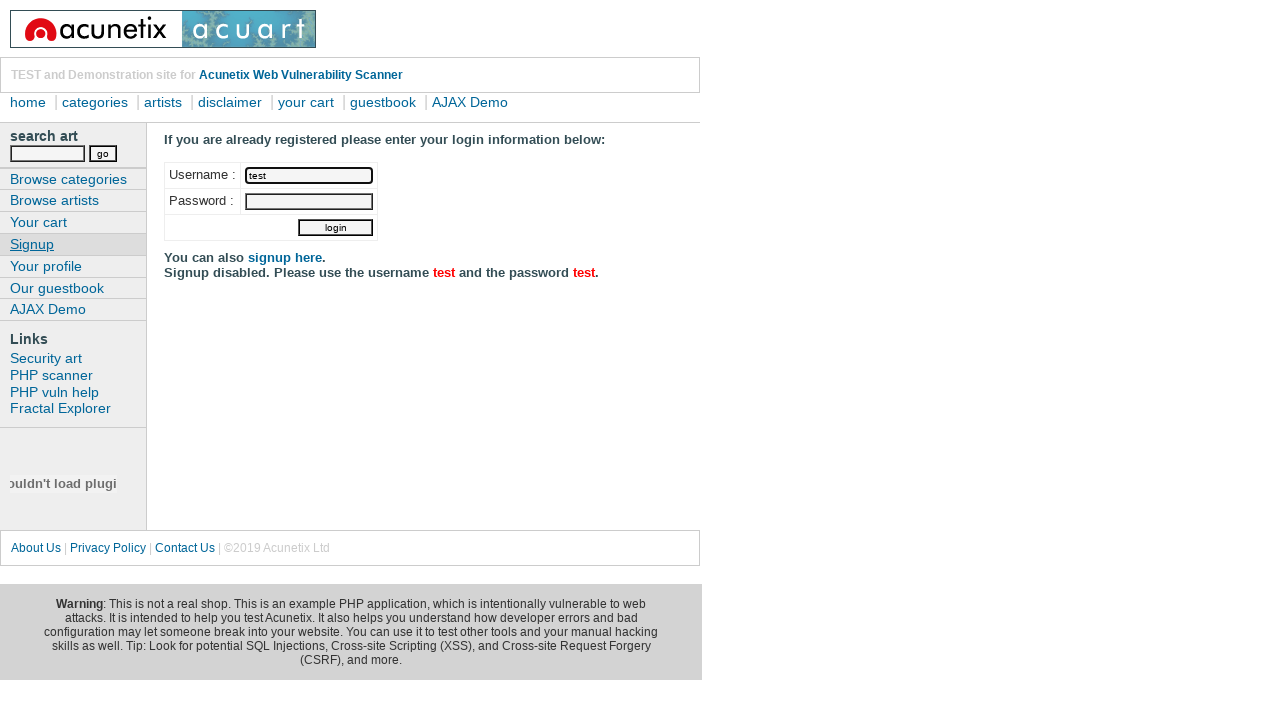

Filled in password field with 'test' on input[name='pass']
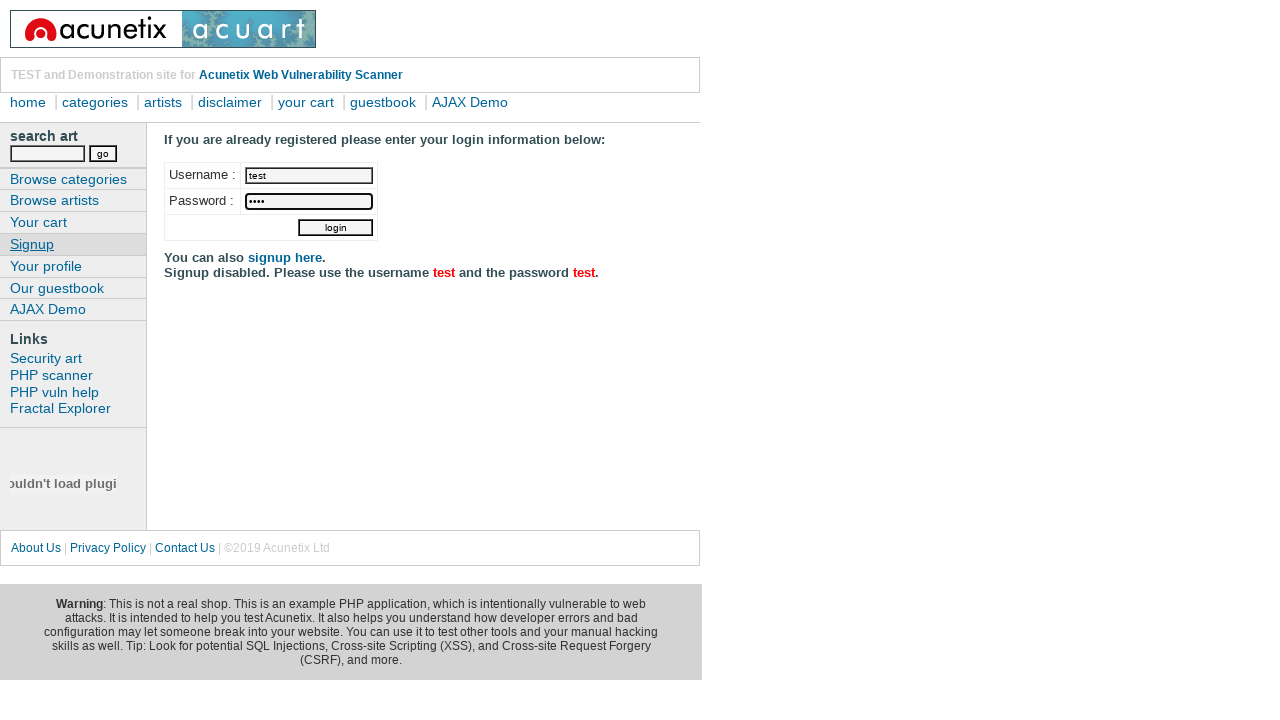

Clicked the submit button to register at (336, 228) on input[type='submit']
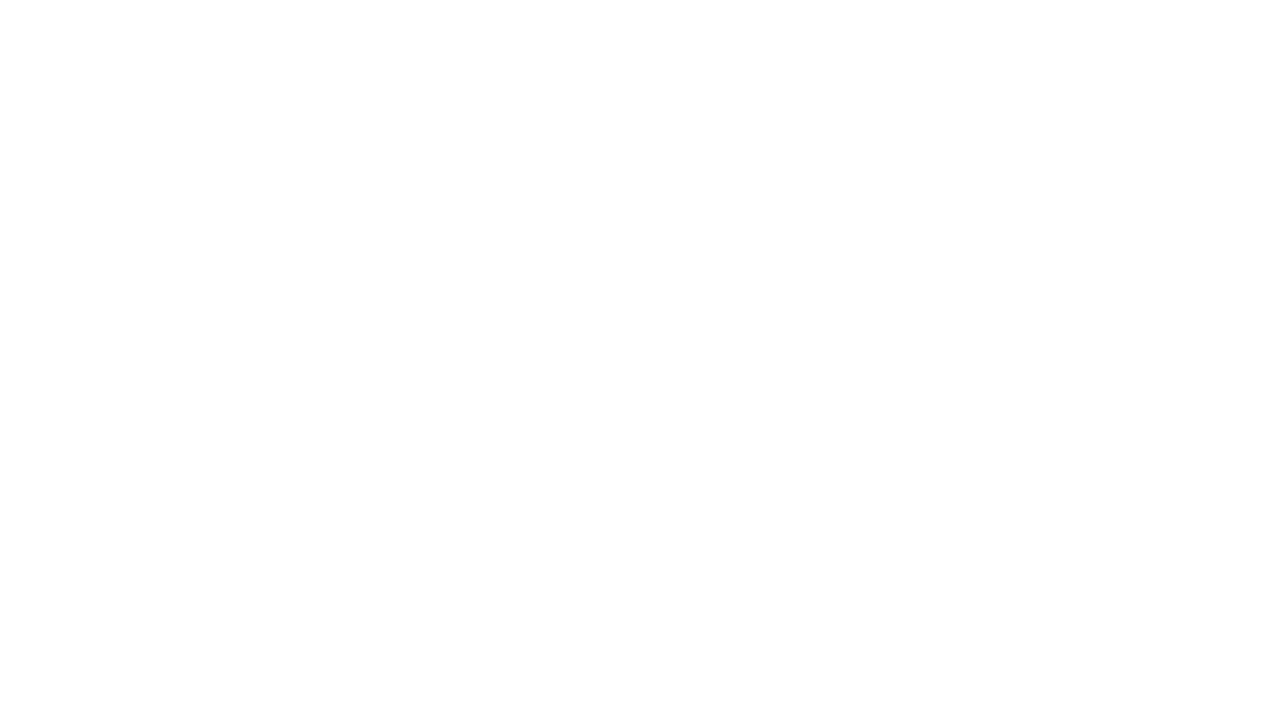

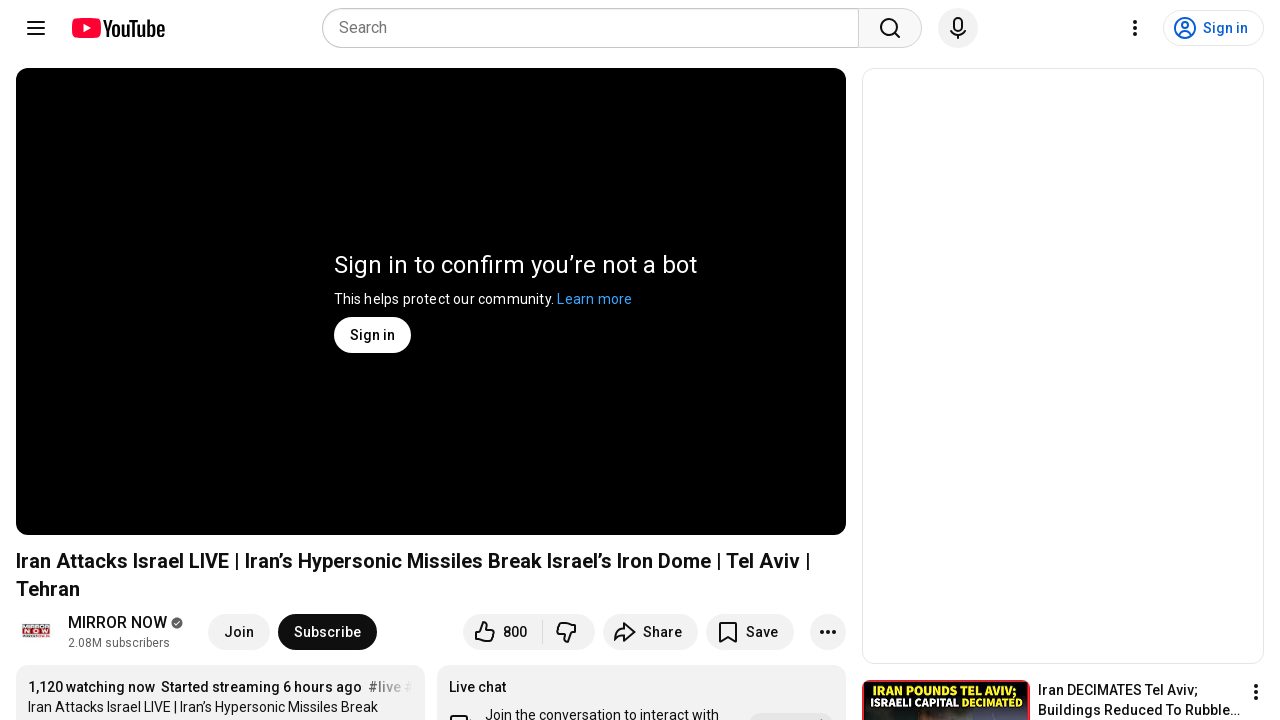